Tests iframe handling by switching to an iframe and filling a text field within it

Starting URL: https://syntaxprojects.com/handle-iframe.php

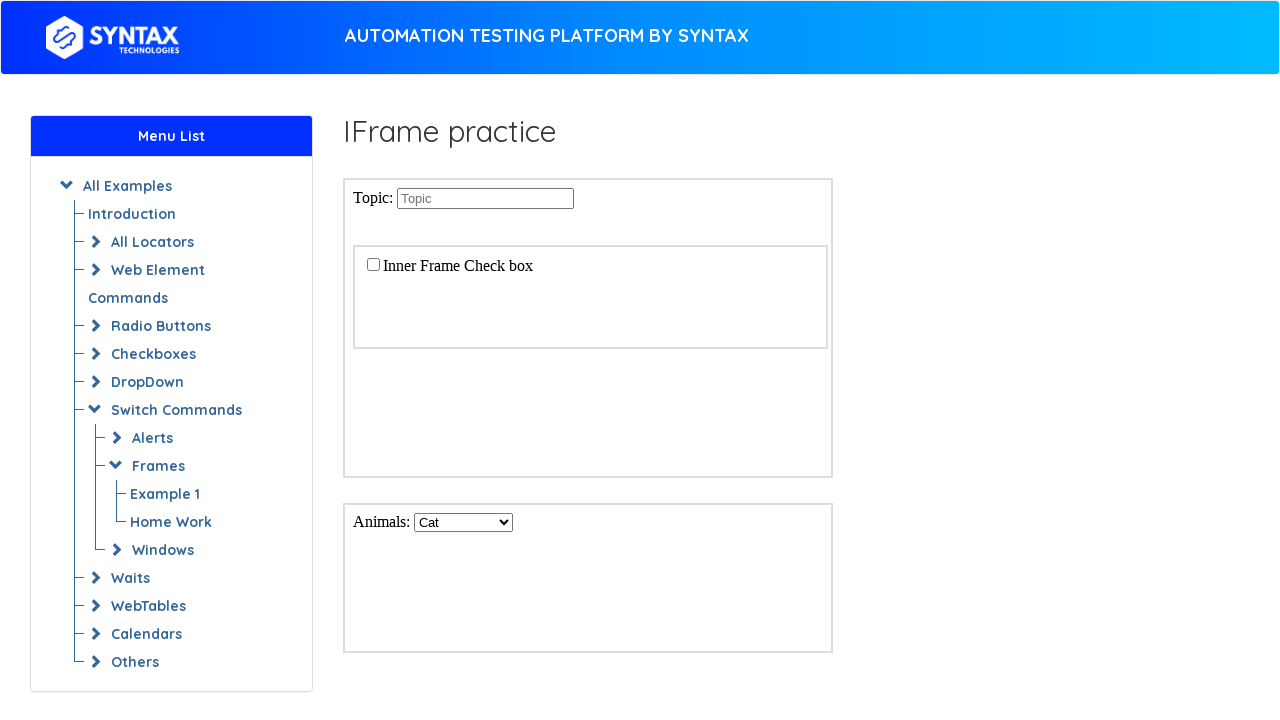

Located iframe with name 'textfield-iframe'
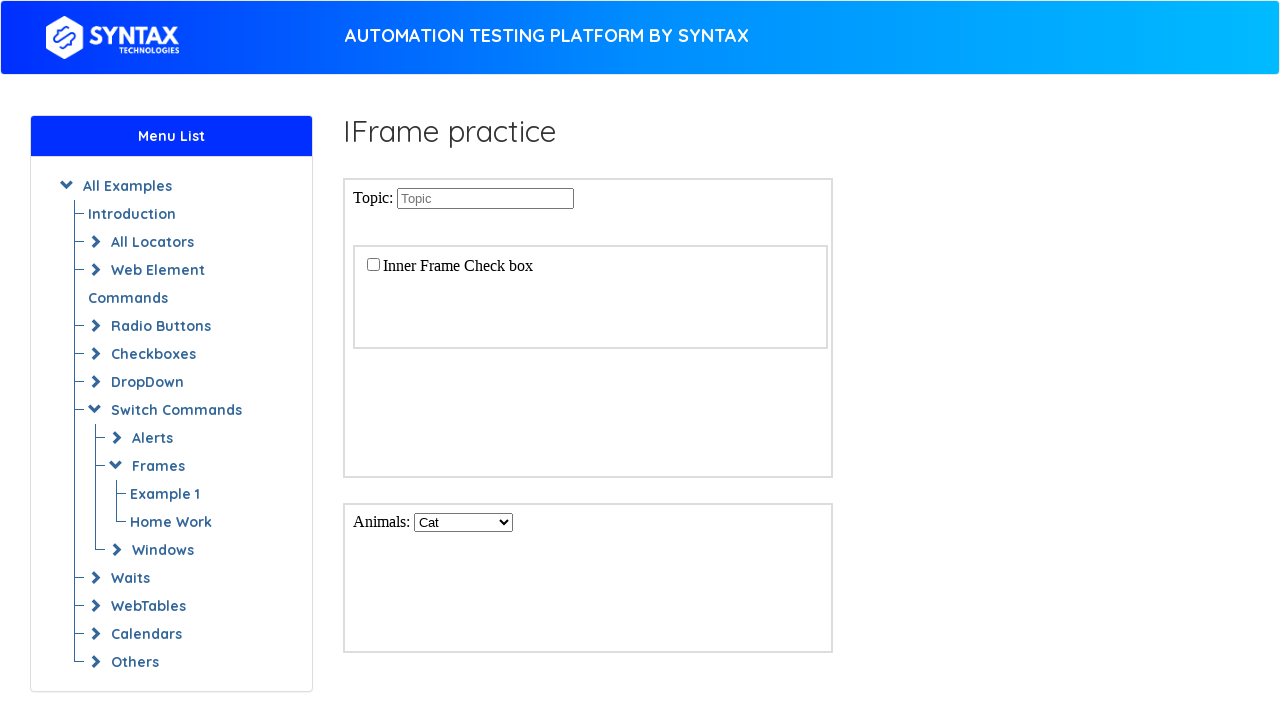

Filled 'Topic' field in iframe with 'selenium testing' on iframe[name='textfield-iframe'] >> internal:control=enter-frame >> input[name='T
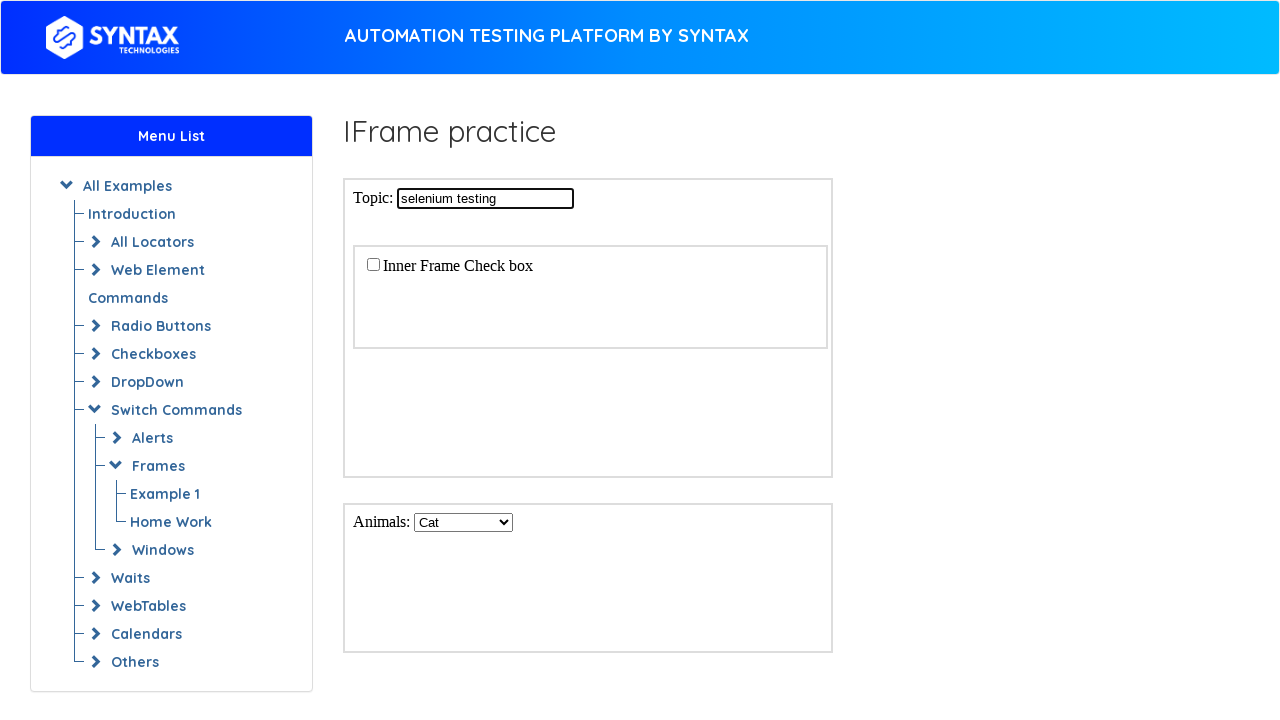

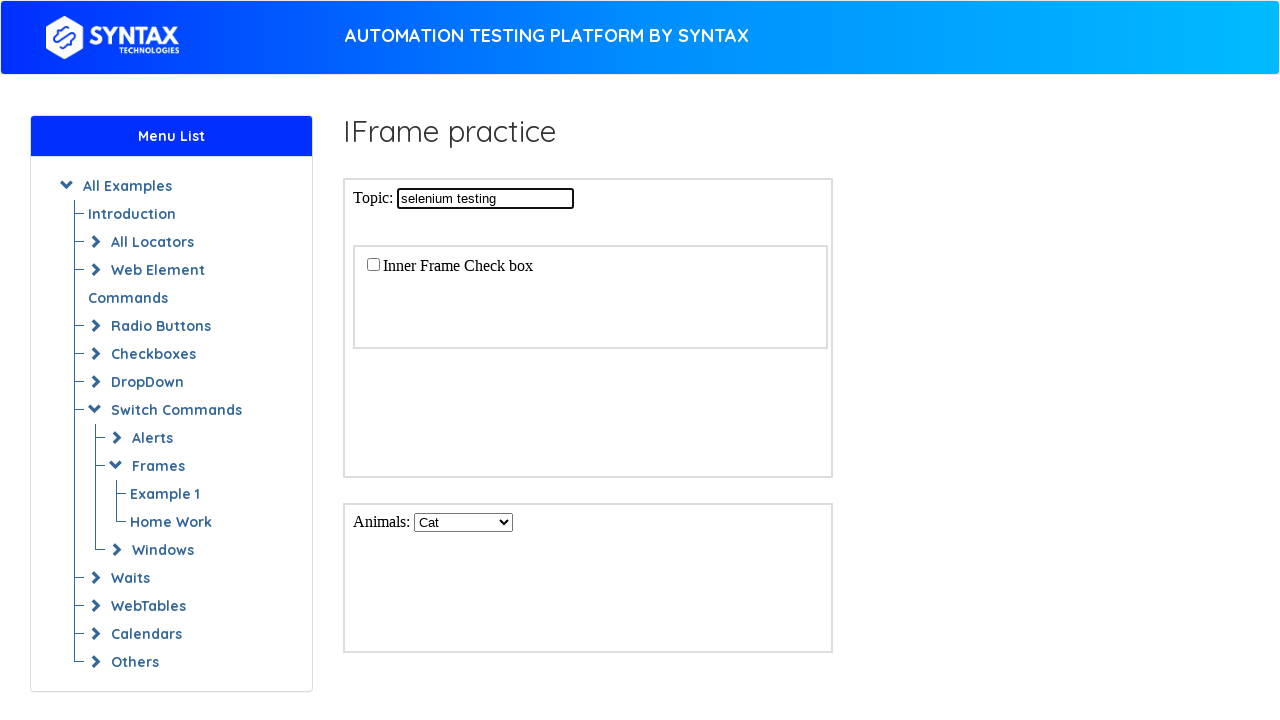